Tests the date picker functionality on RedBus website by clicking on an optional input field and selecting a date in February from the calendar popup.

Starting URL: https://www.redbus.com/

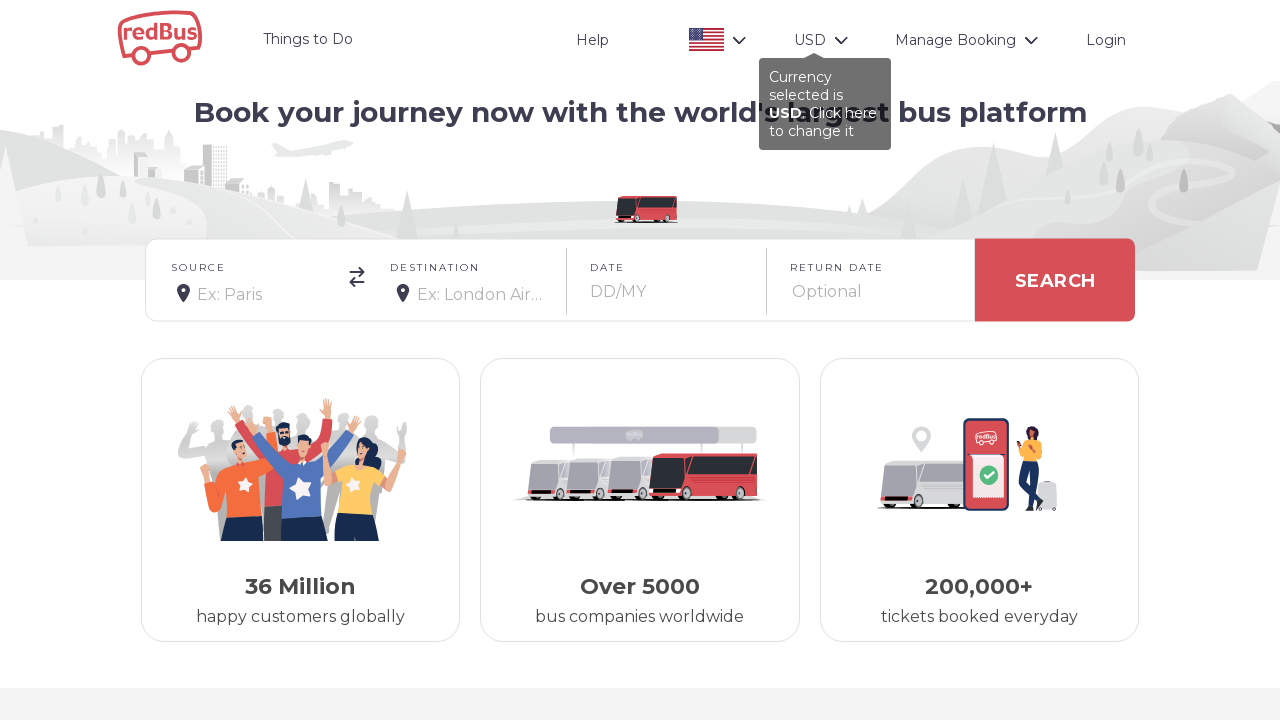

Clicked on optional input field to open date picker at (869, 292) on input[type='text'][placeholder='Optional']
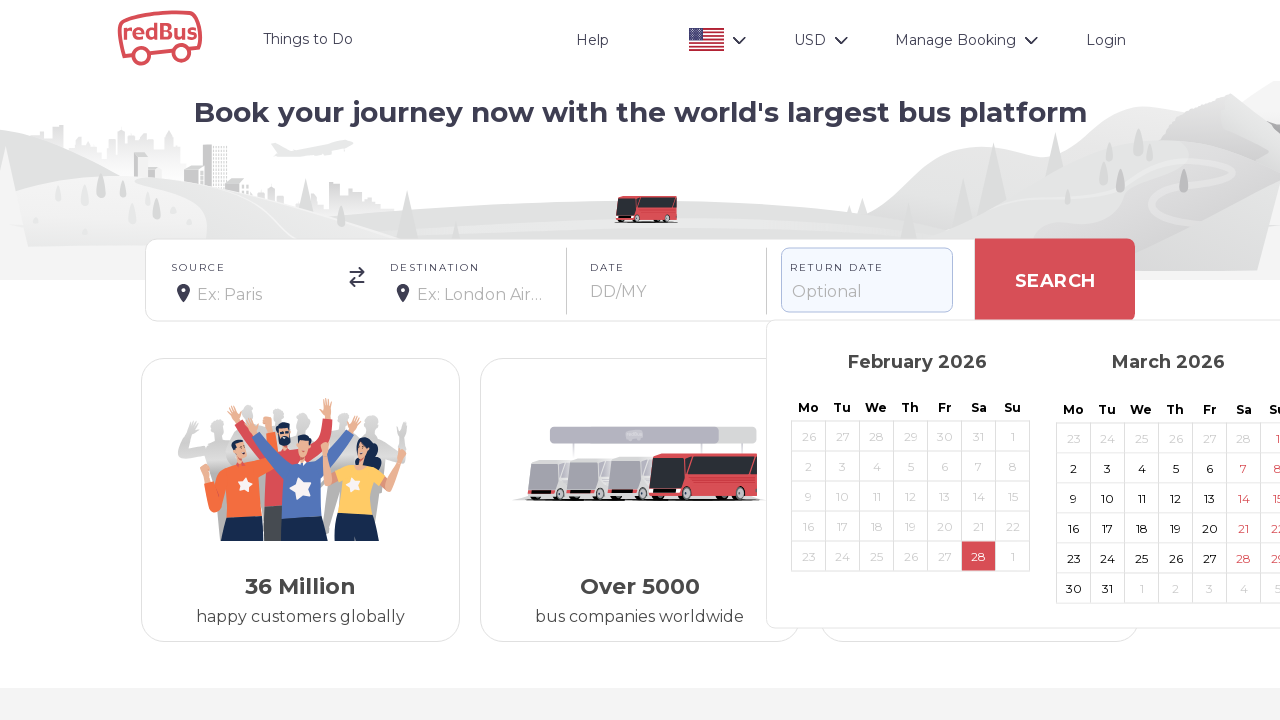

Waited for calendar popup to appear
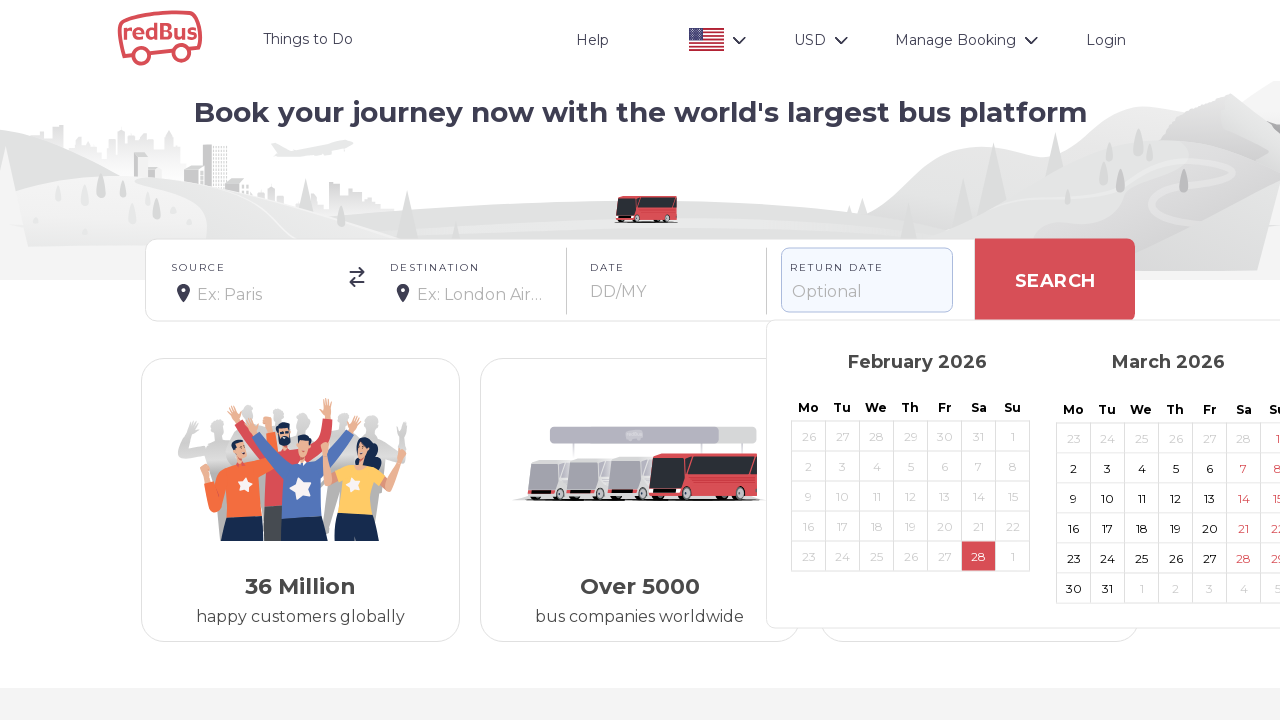

Selected a date in February from the calendar popup at (910, 496) on xpath=//div[text()='February']/../following-sibling::span[1]/span[4]/div[4]/span
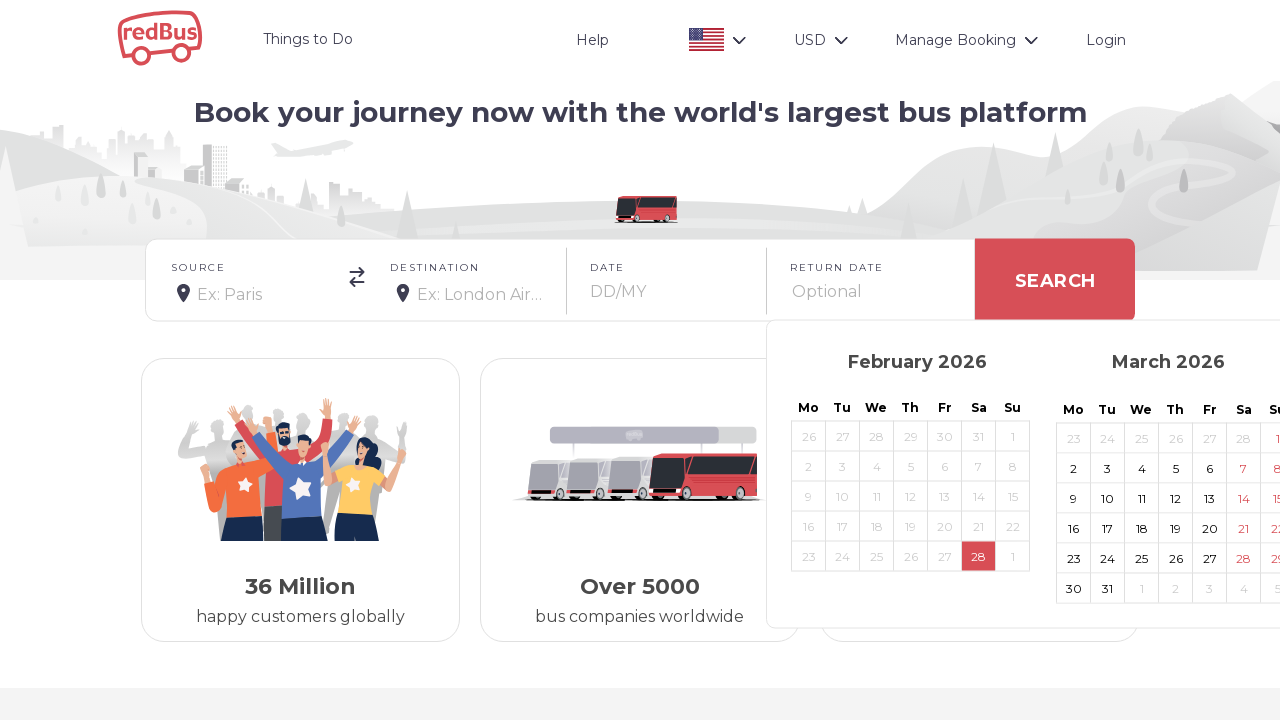

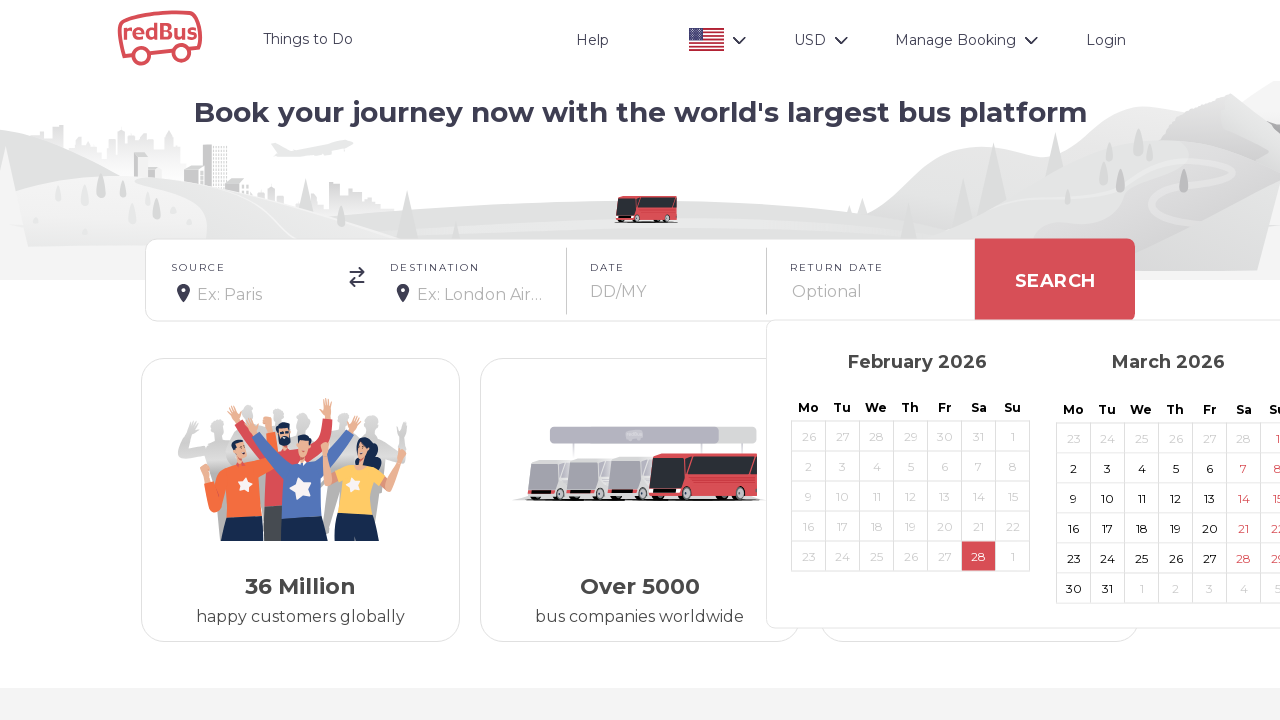